Tests that edits are saved when the edit field loses focus (blur event)

Starting URL: https://demo.playwright.dev/todomvc

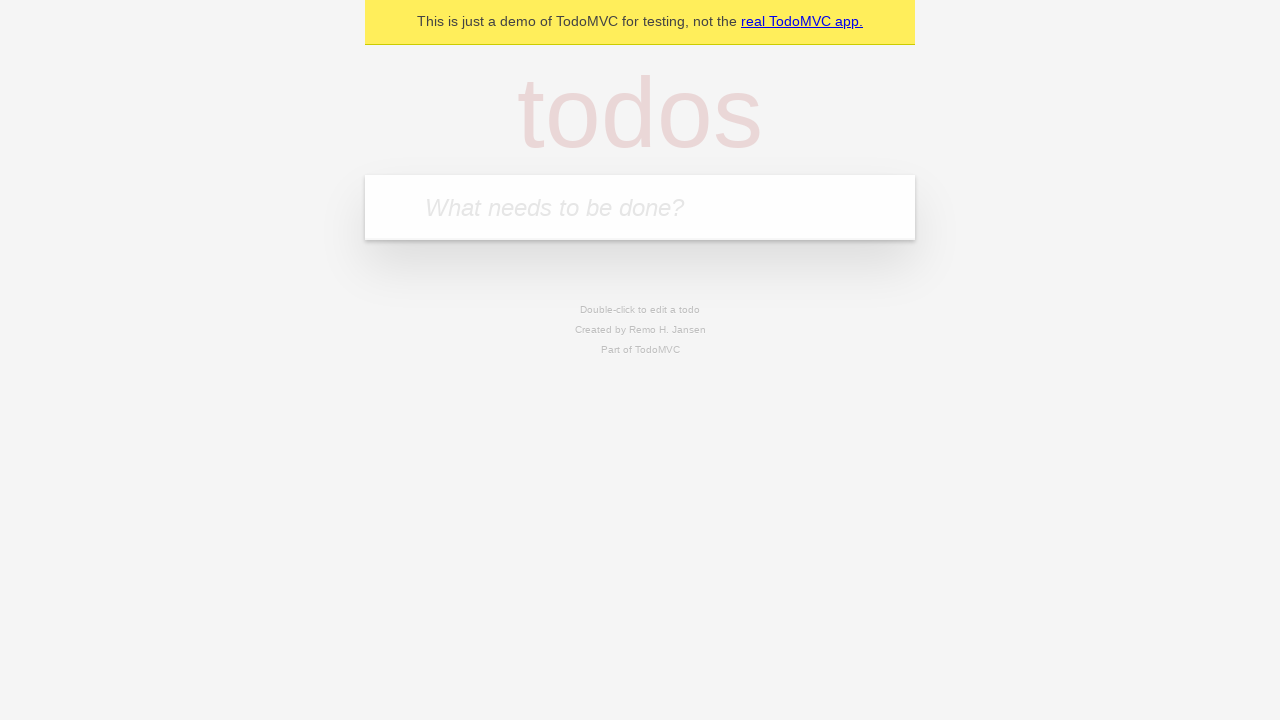

Filled todo input with 'buy some cheese' on internal:attr=[placeholder="What needs to be done?"i]
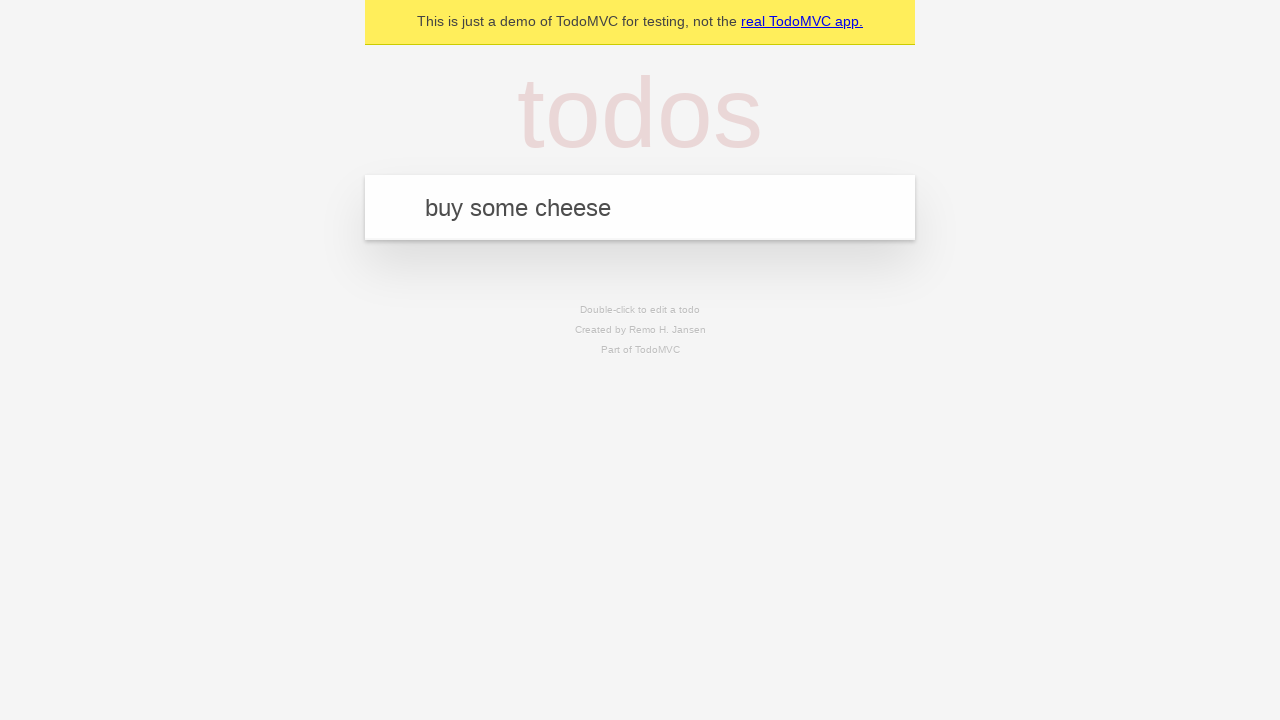

Pressed Enter to create first todo on internal:attr=[placeholder="What needs to be done?"i]
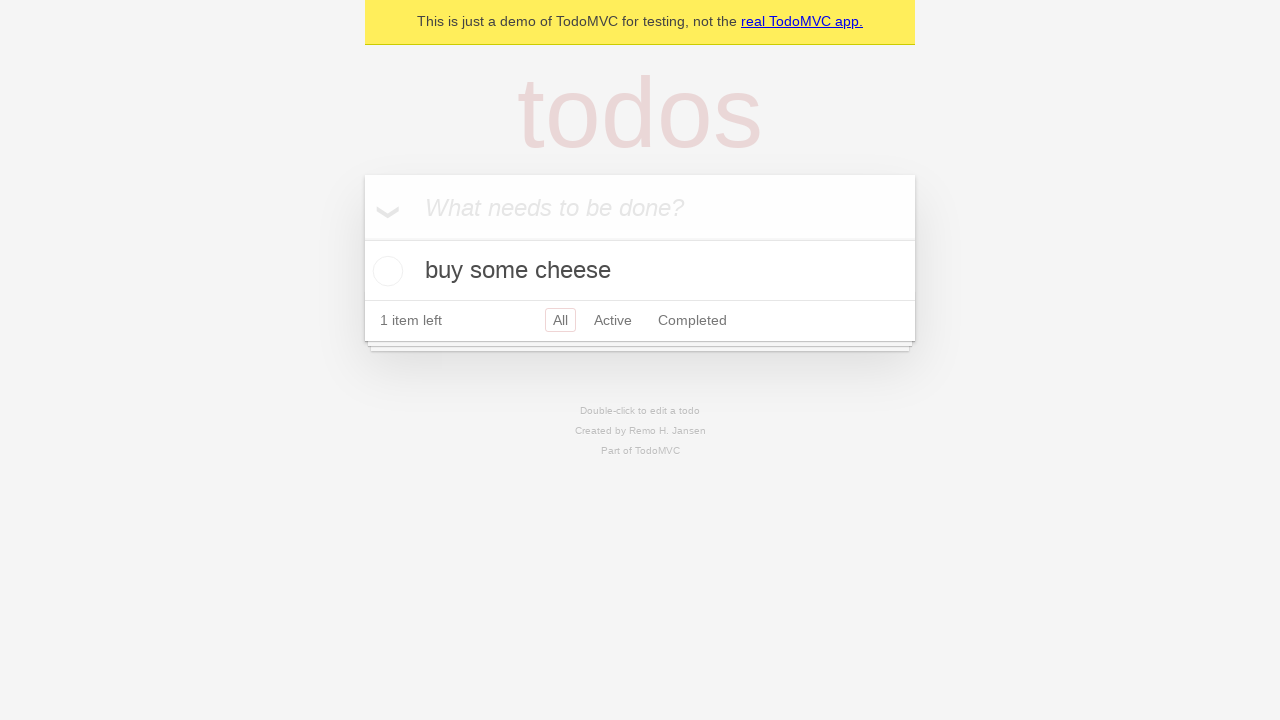

Filled todo input with 'feed the cat' on internal:attr=[placeholder="What needs to be done?"i]
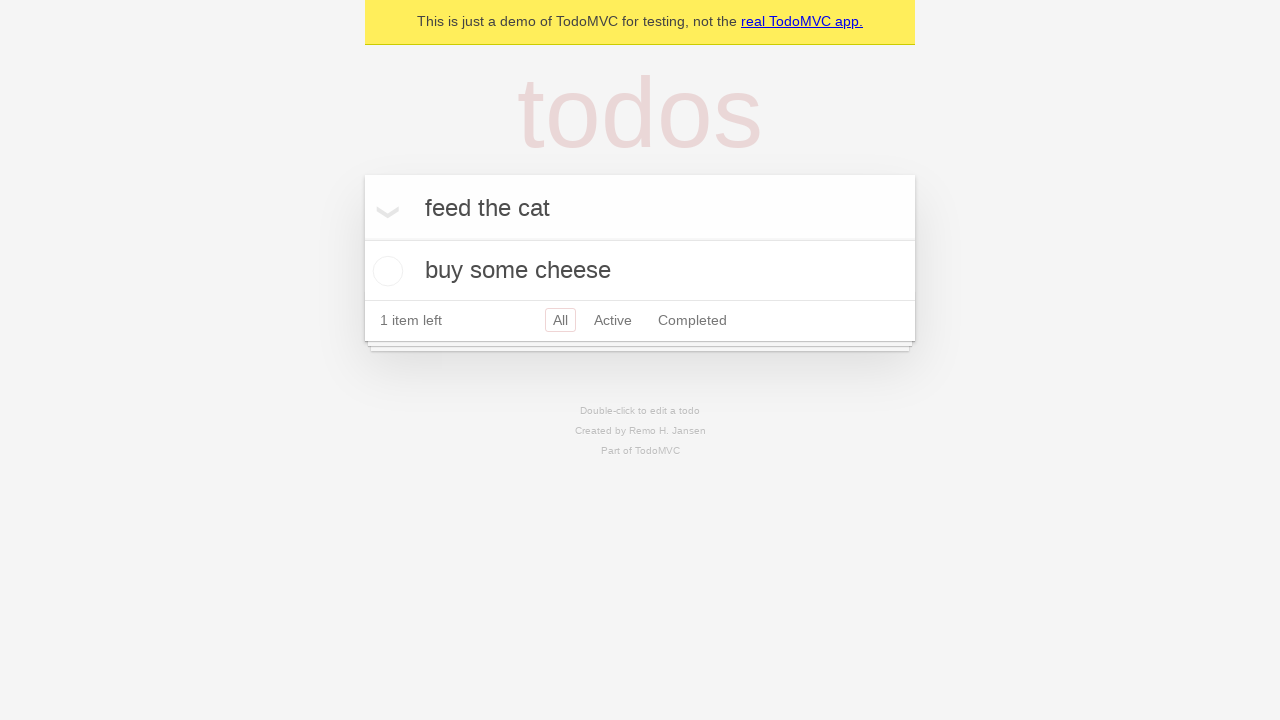

Pressed Enter to create second todo on internal:attr=[placeholder="What needs to be done?"i]
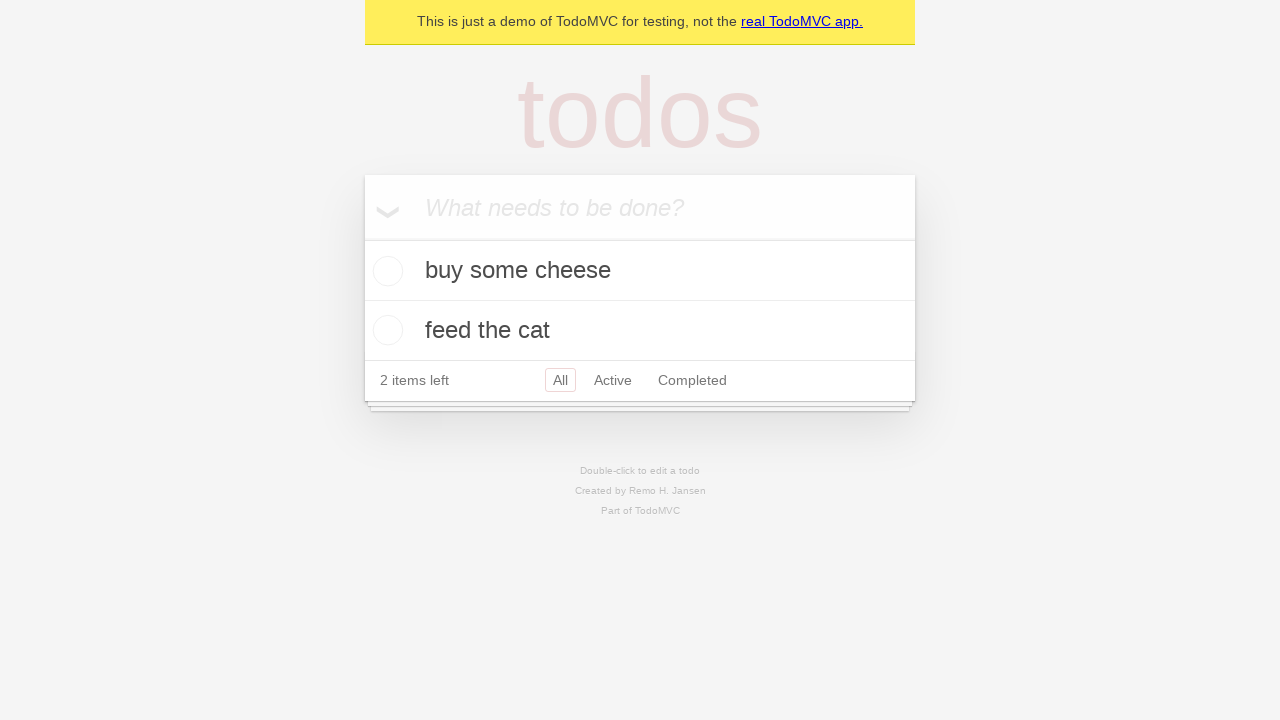

Filled todo input with 'book a doctors appointment' on internal:attr=[placeholder="What needs to be done?"i]
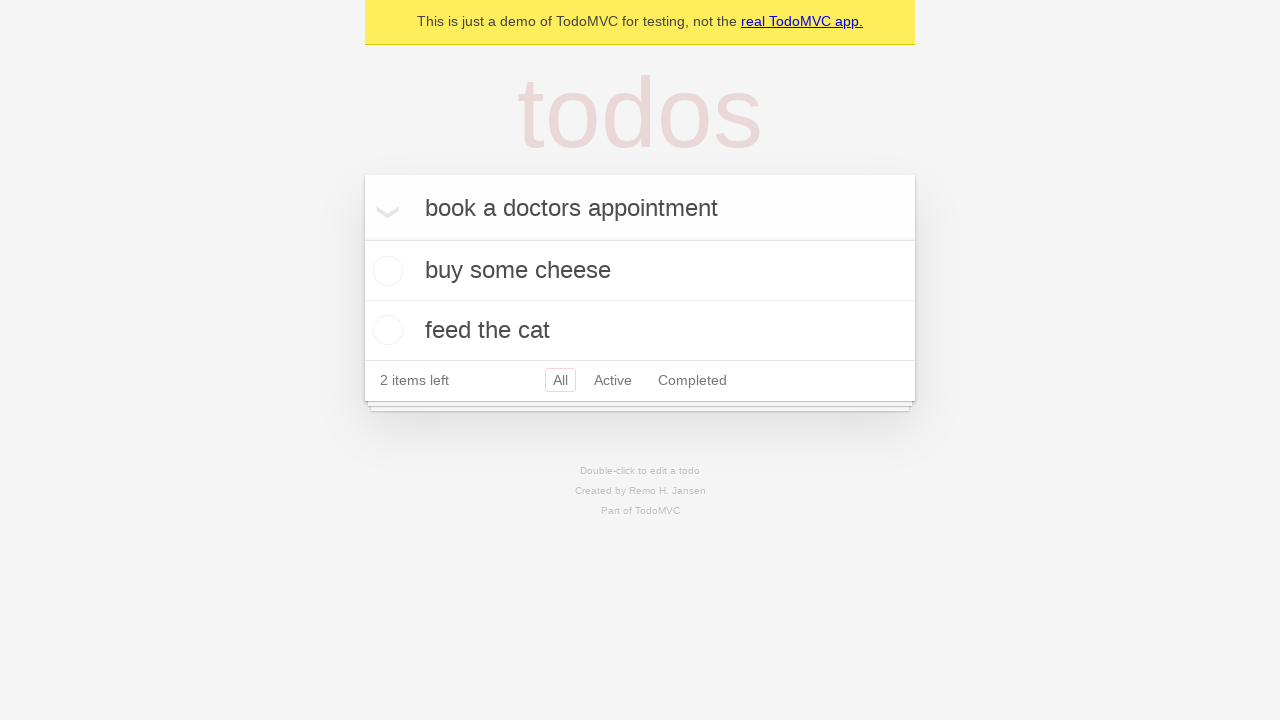

Pressed Enter to create third todo on internal:attr=[placeholder="What needs to be done?"i]
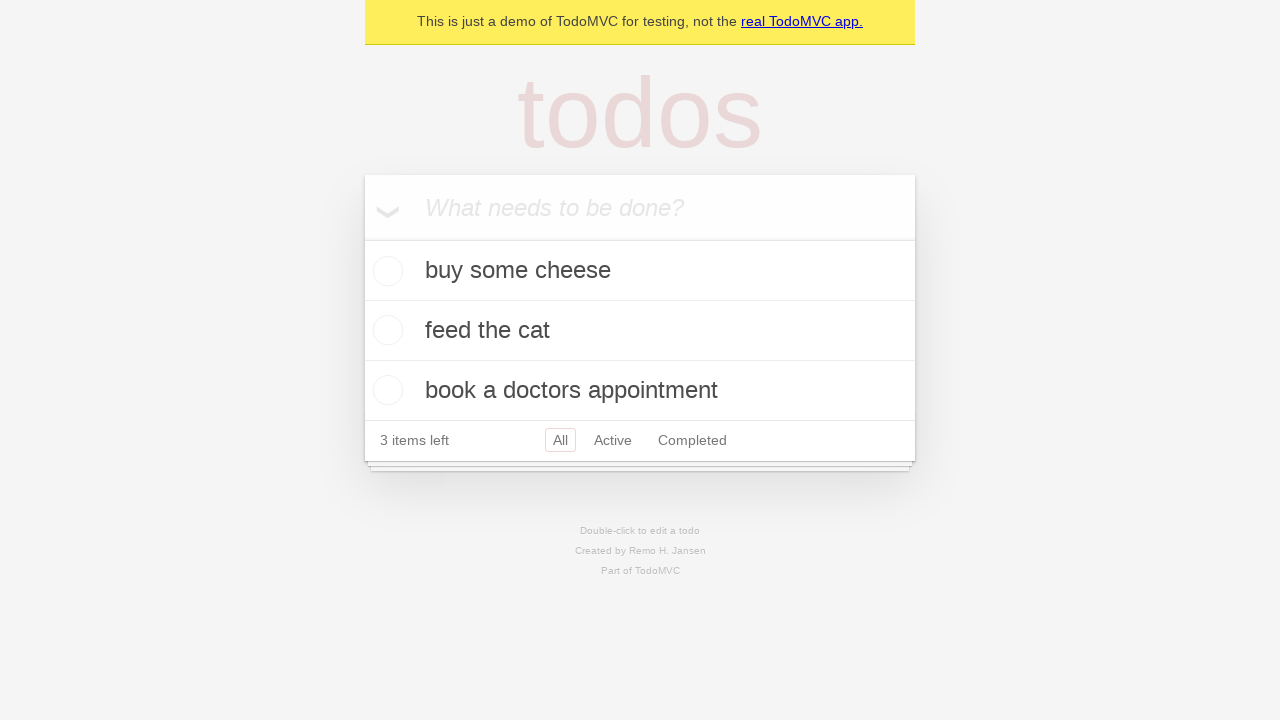

All three todos loaded
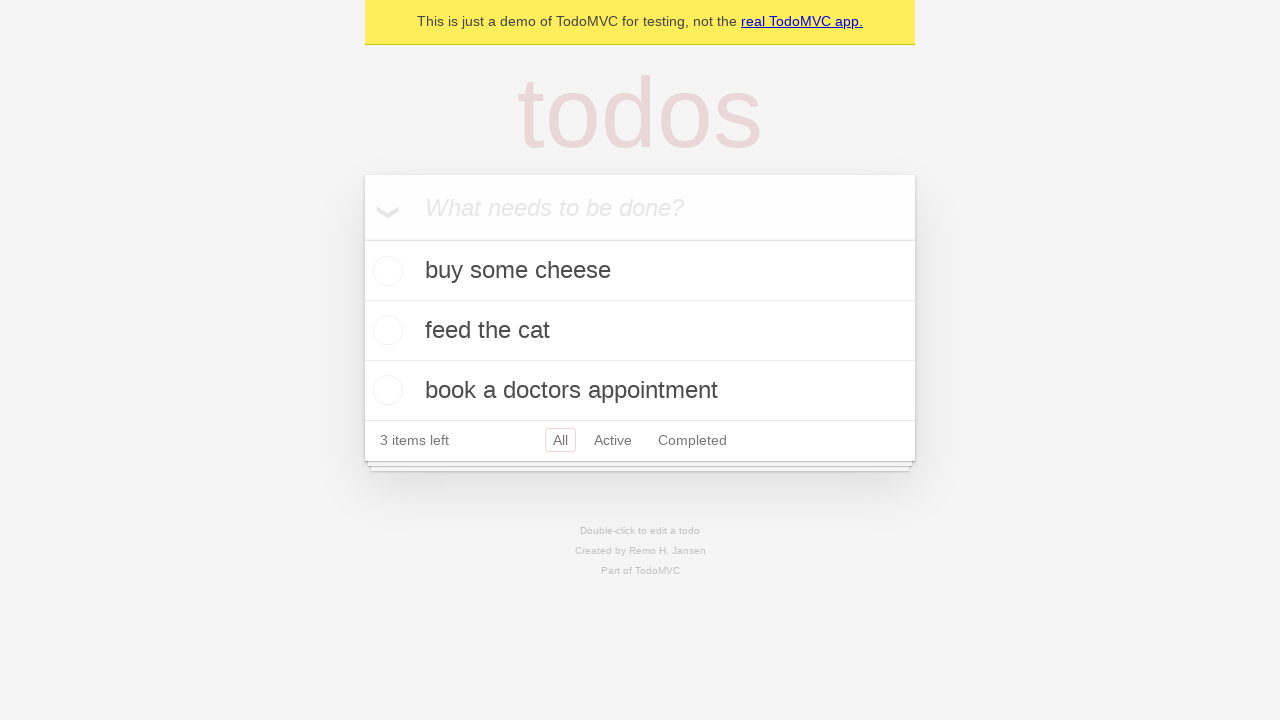

Double-clicked second todo to enter edit mode at (640, 331) on [data-testid='todo-item'] >> nth=1
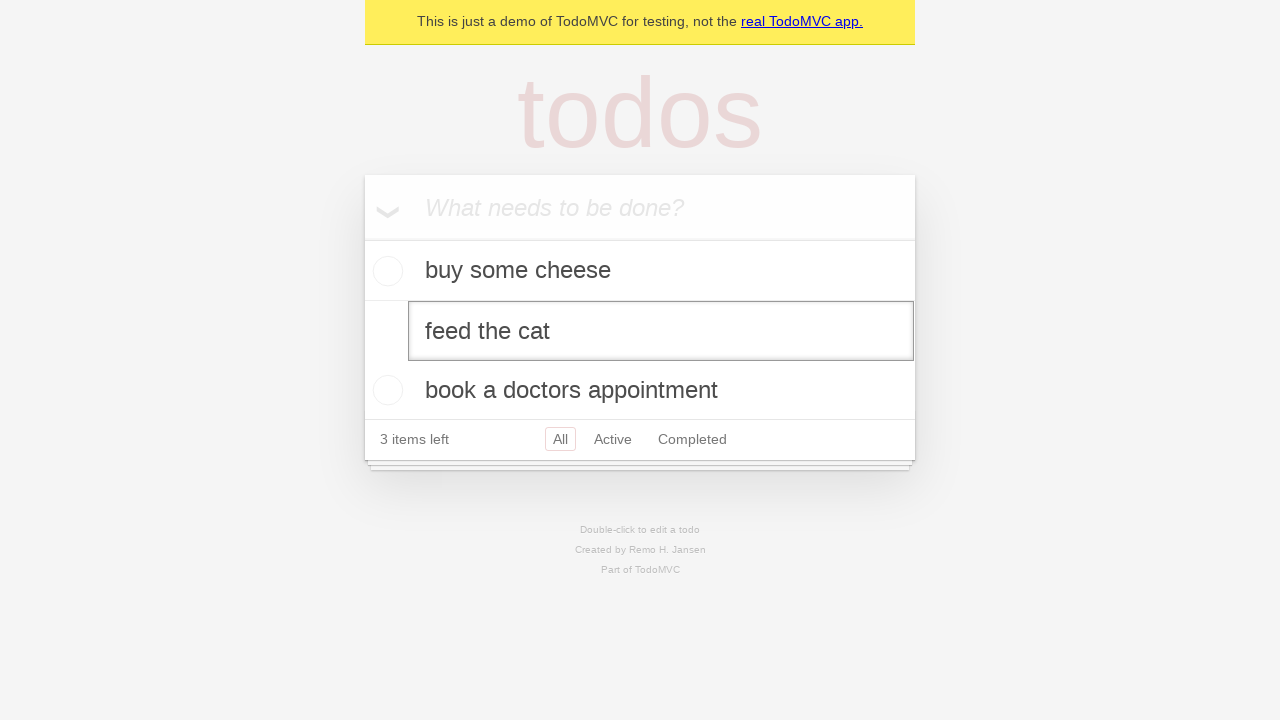

Changed edit text to 'buy some sausages' on [data-testid='todo-item'] >> nth=1 >> internal:role=textbox[name="Edit"i]
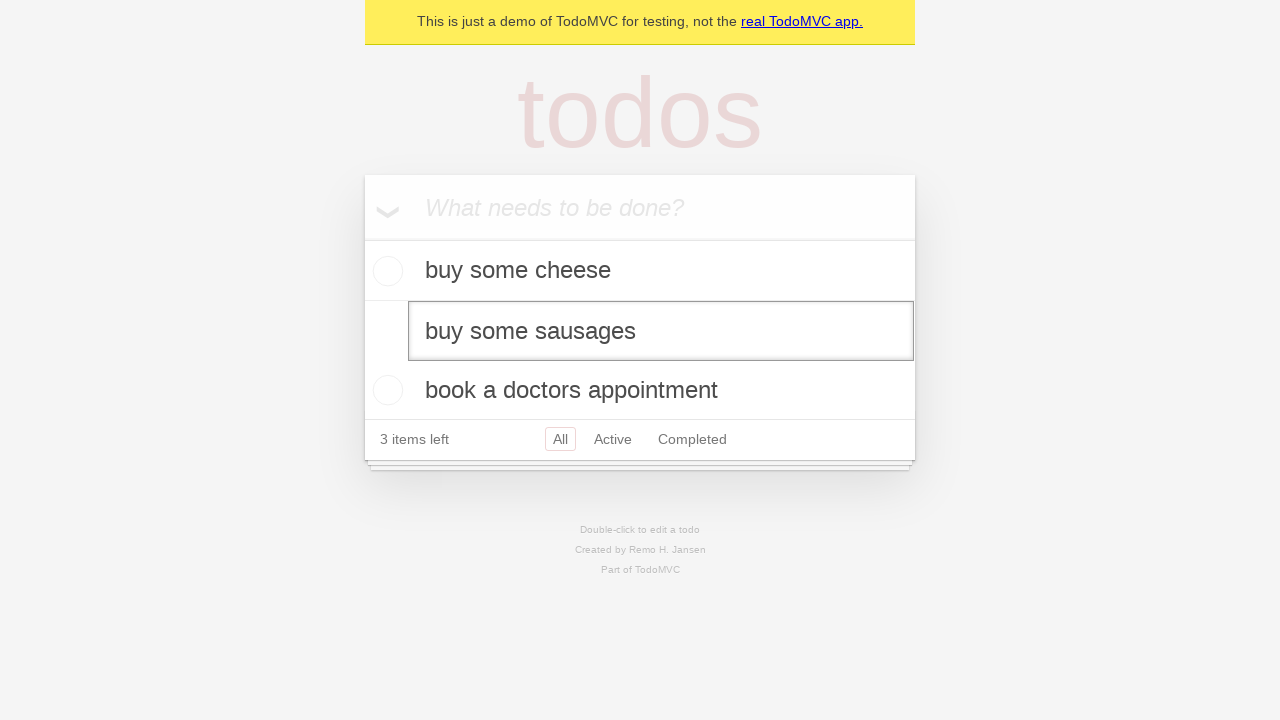

Dispatched blur event to save edited todo
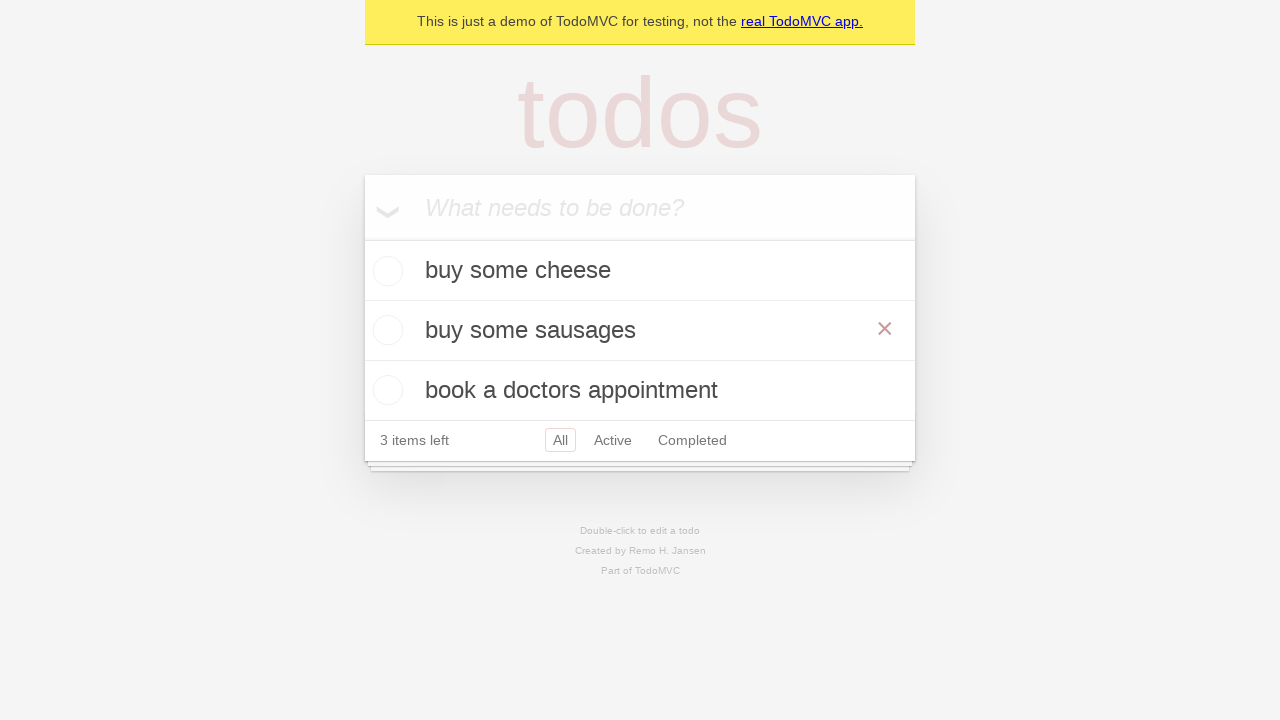

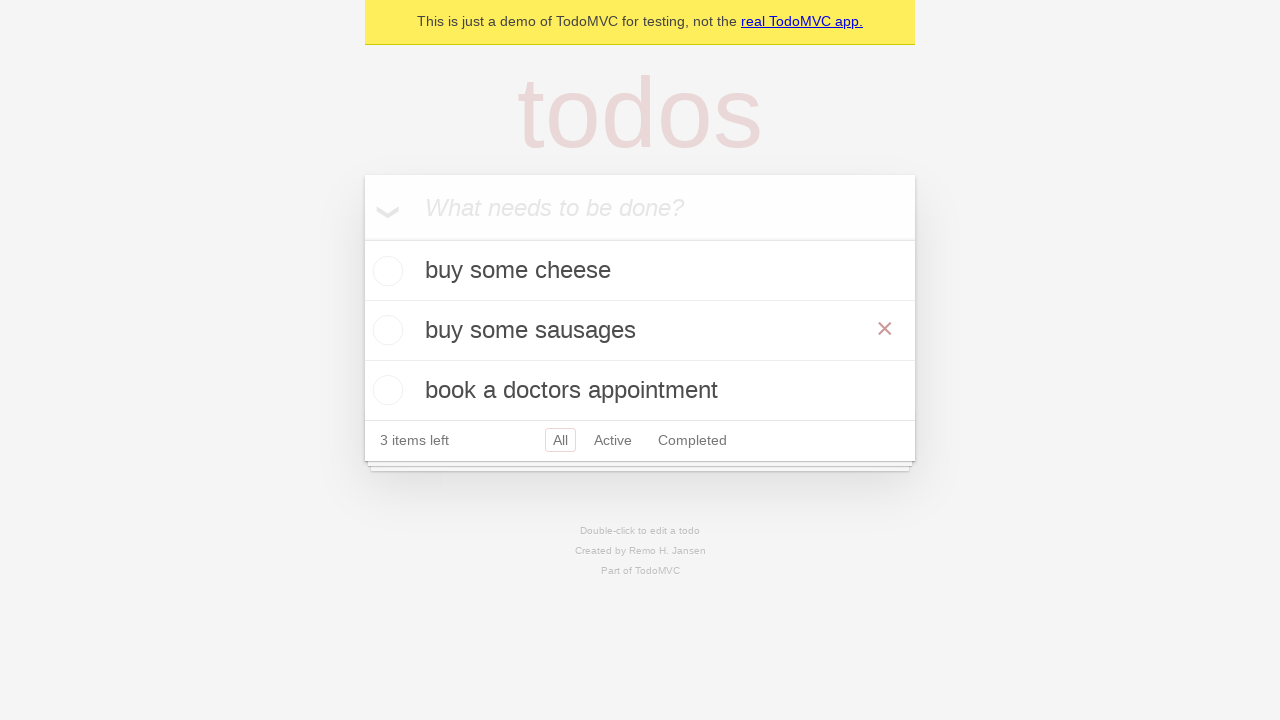